Tests page scrolling functionality by scrolling down 1000 pixels and then scrolling to the bottom of the page on a flags of the world webpage

Starting URL: https://www.worldometers.info/geography/flags-of-the-world/

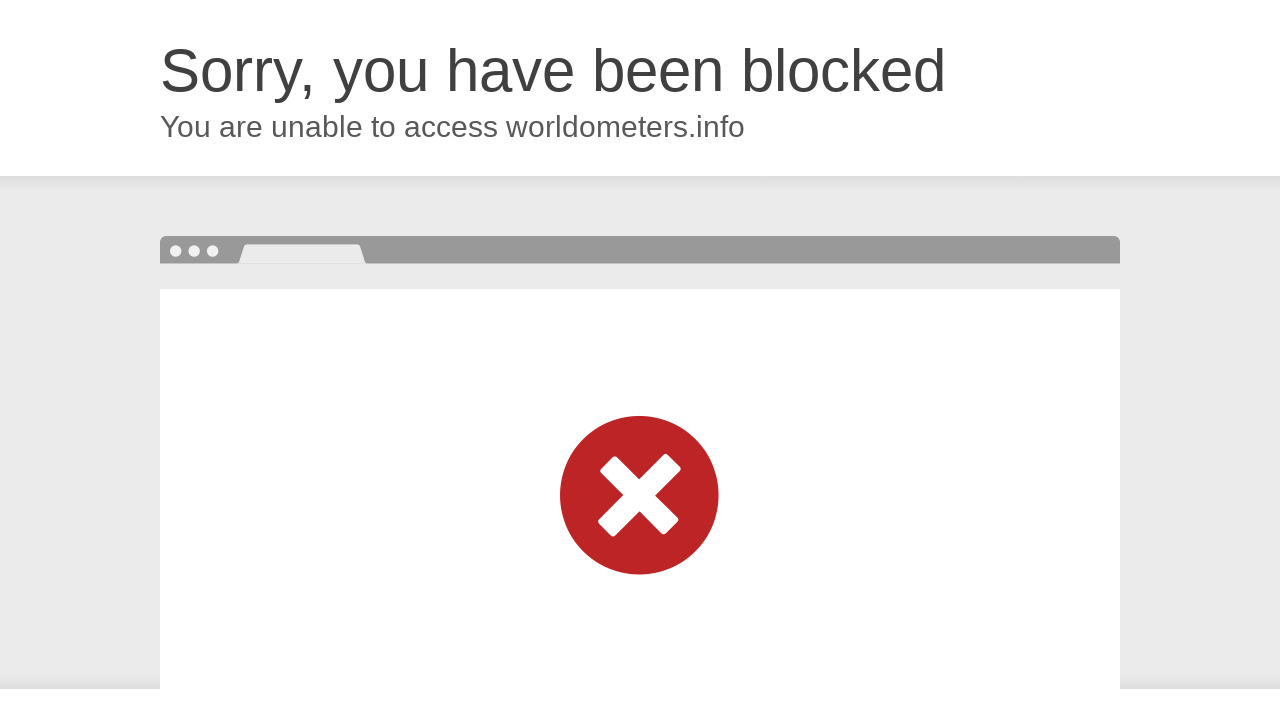

Scrolled down 1000 pixels on flags of the world webpage
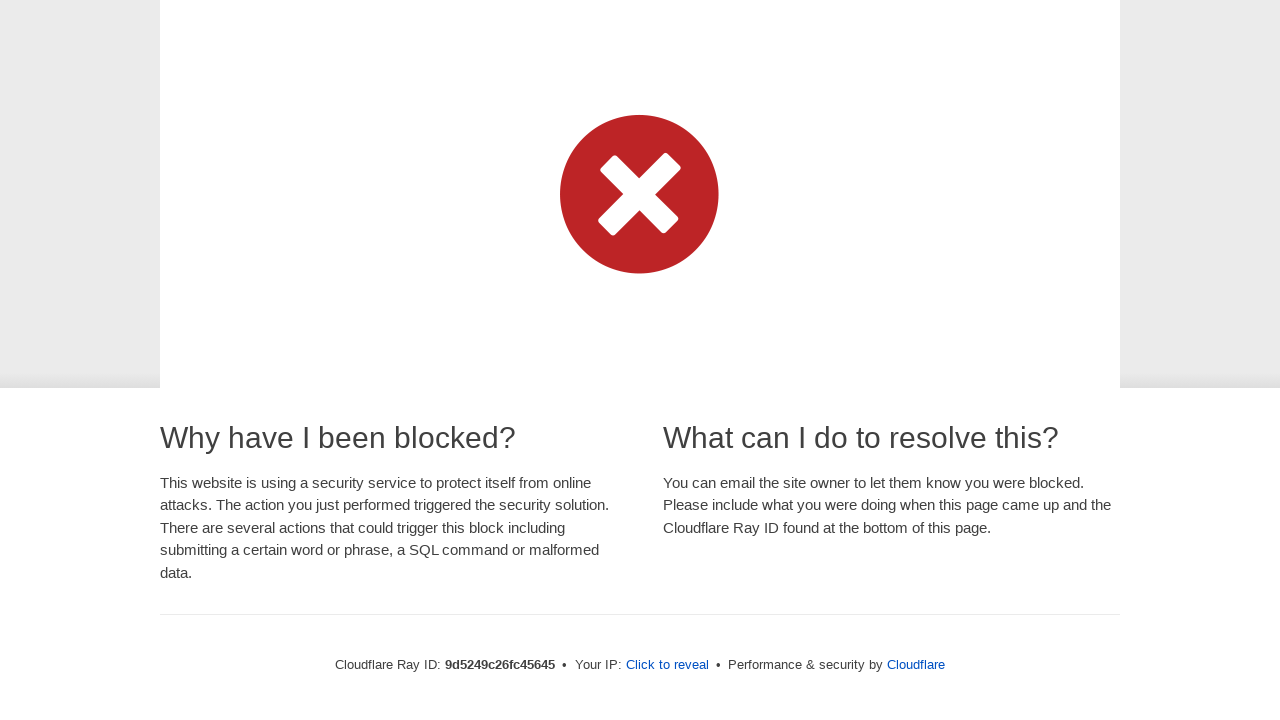

Waited 500ms for scroll animation to complete
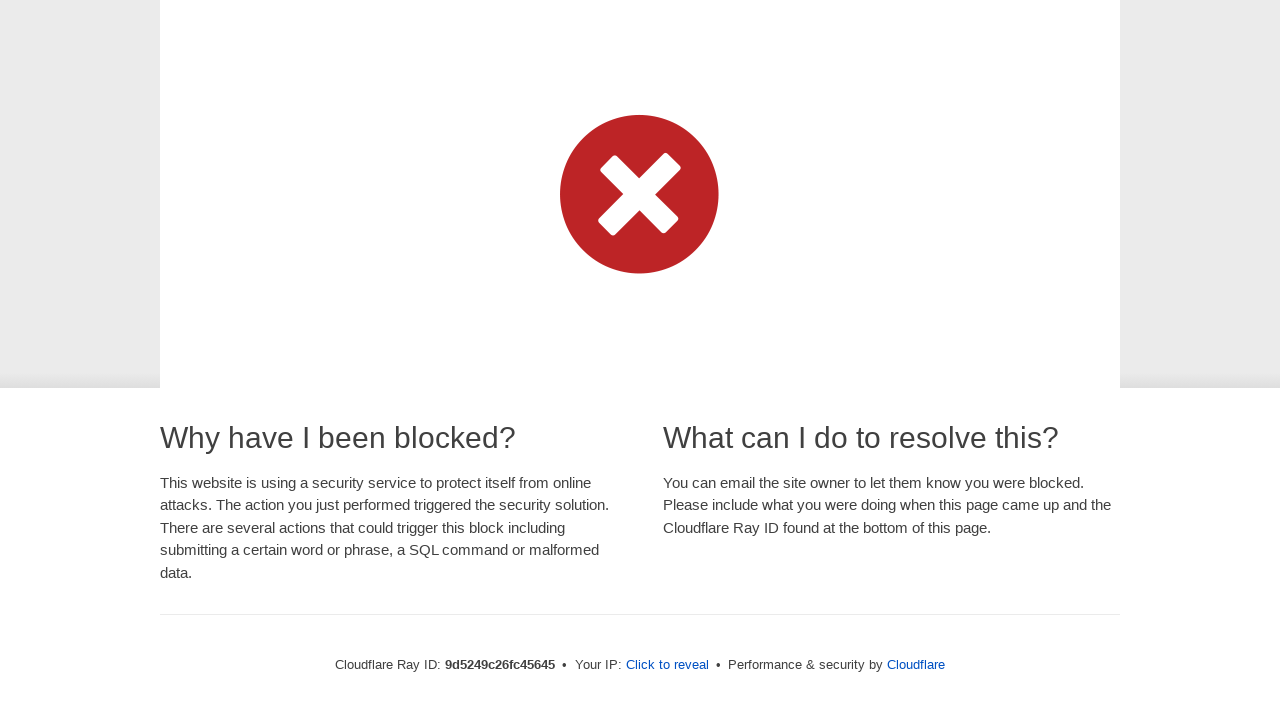

Scrolled to the bottom of the page
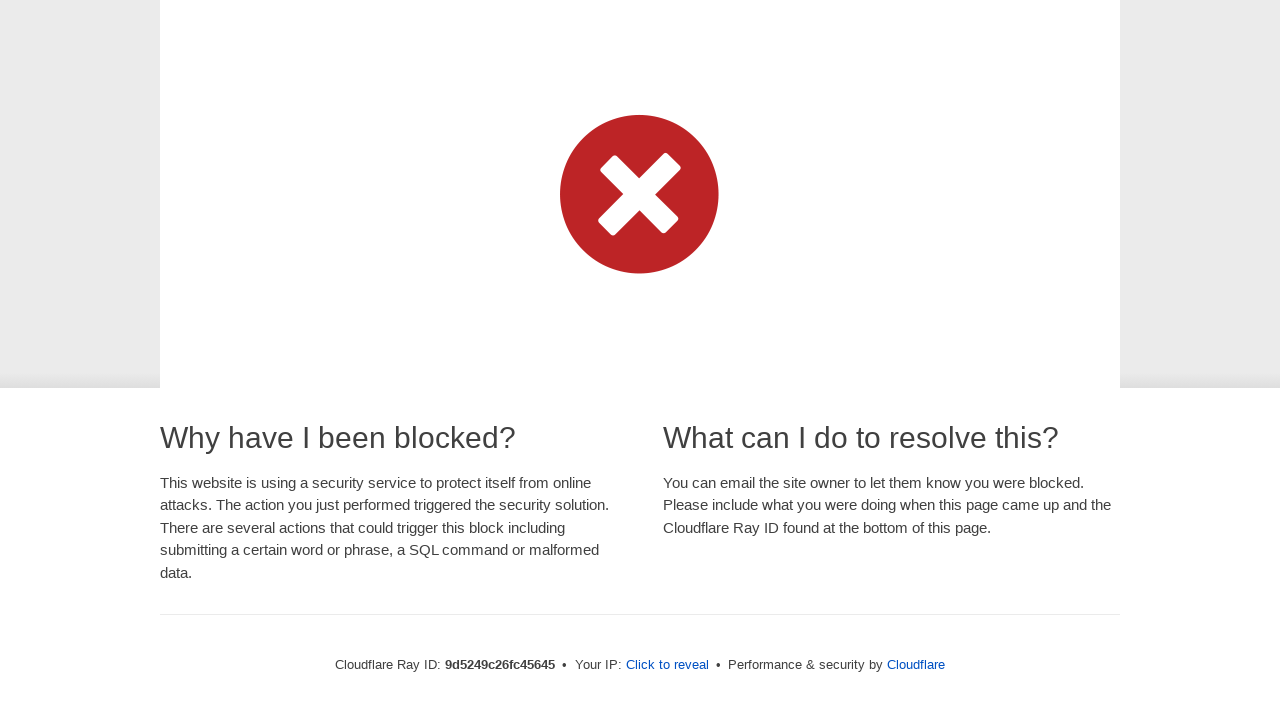

Waited 500ms for final scroll animation to complete
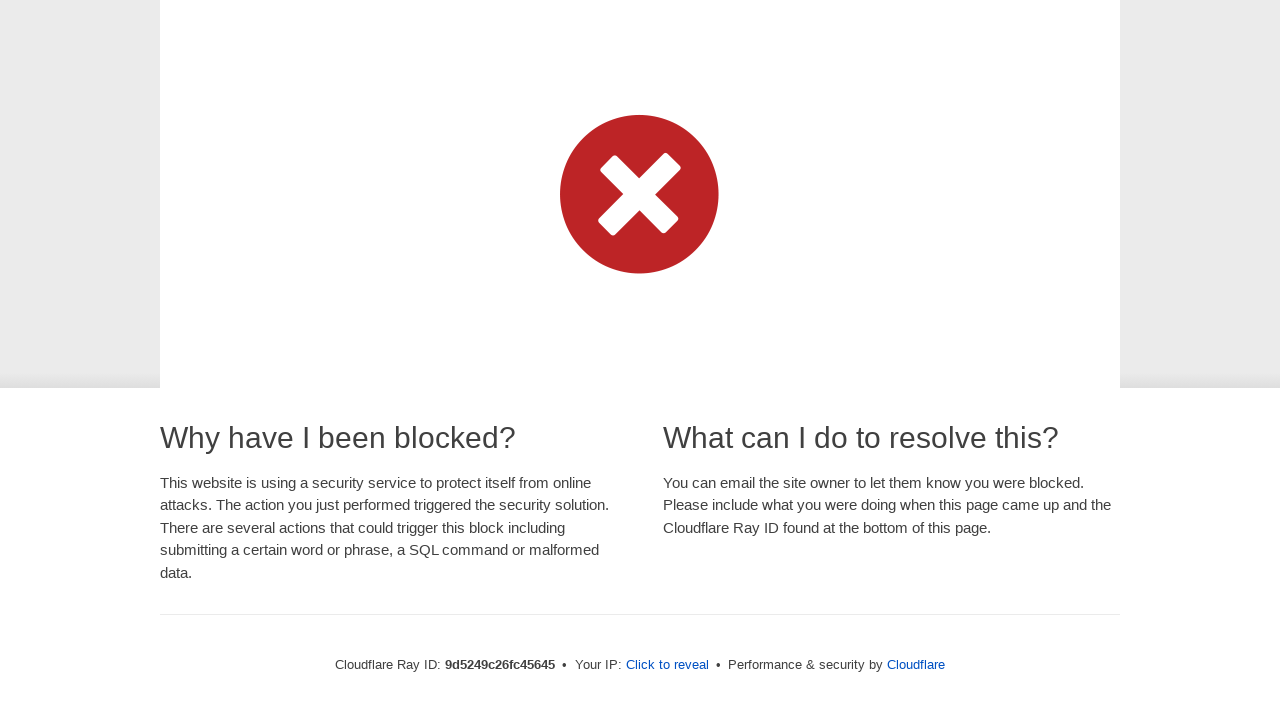

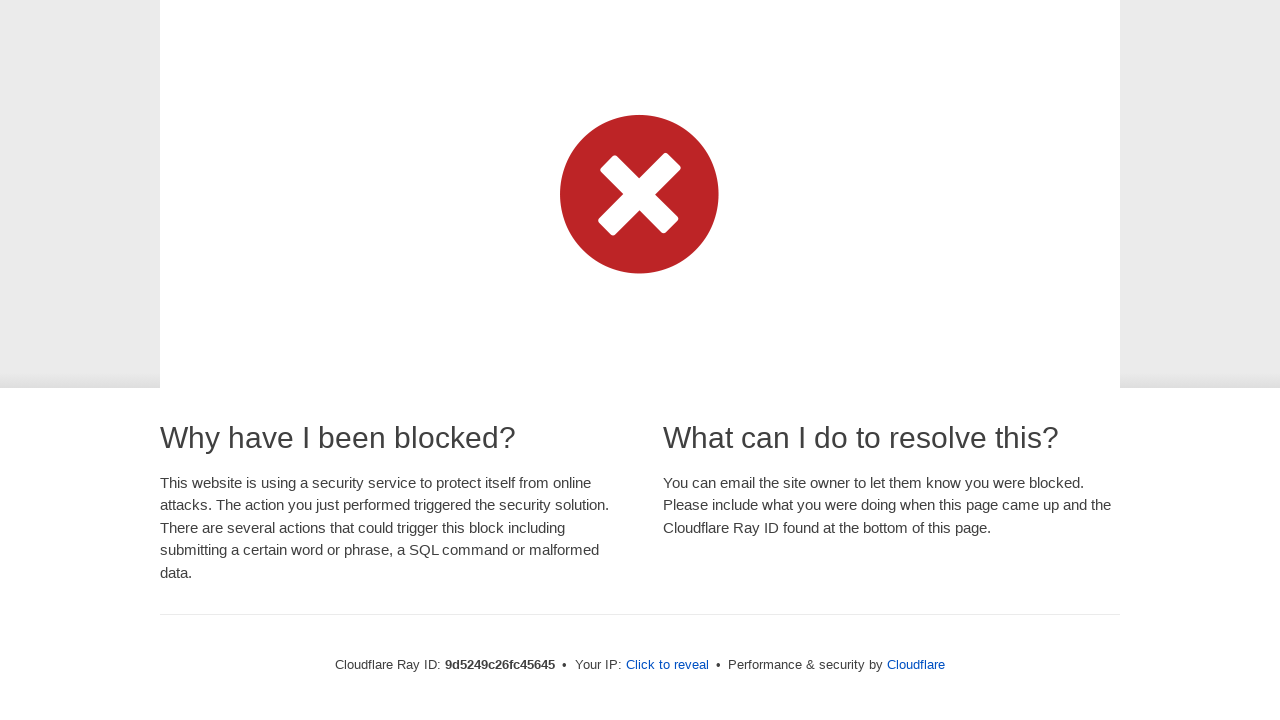